Tests alert handling with text input by clicking on prompt alert button and entering text

Starting URL: http://demo.automationtesting.in/Alerts.html

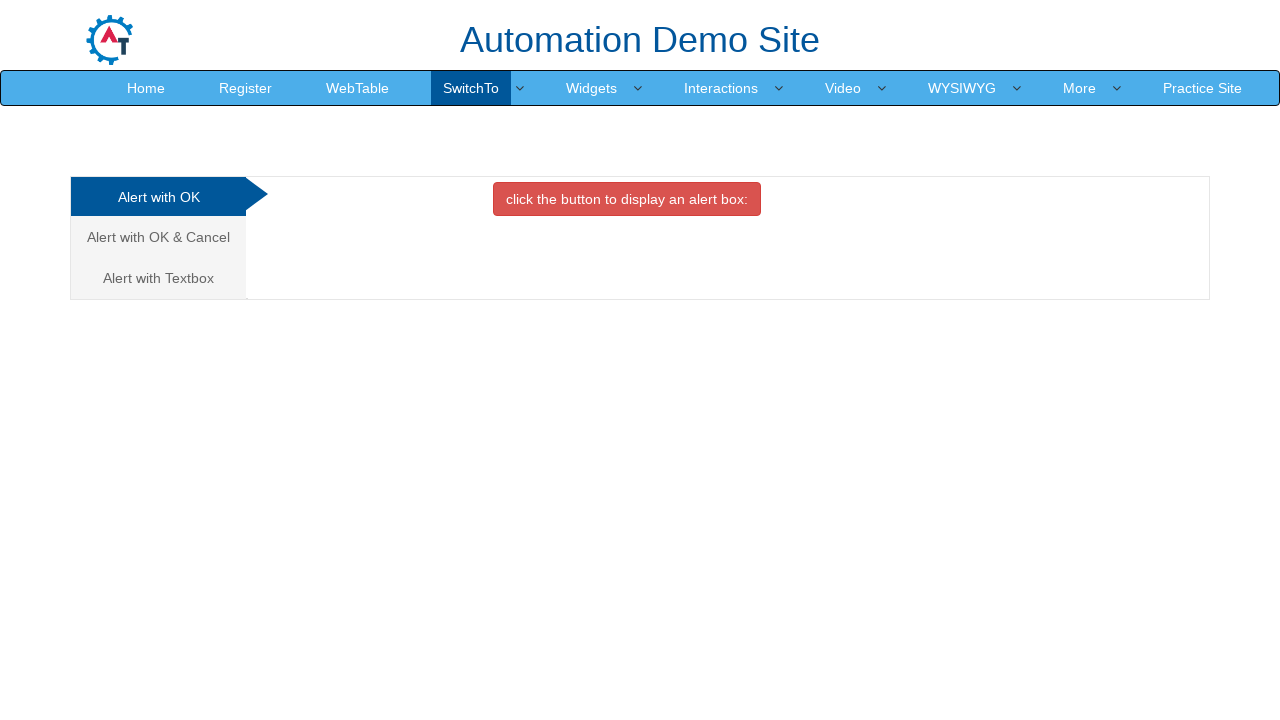

Clicked on the Alert with Textbox tab at (158, 278) on (//a[@class='analystic'])[3]
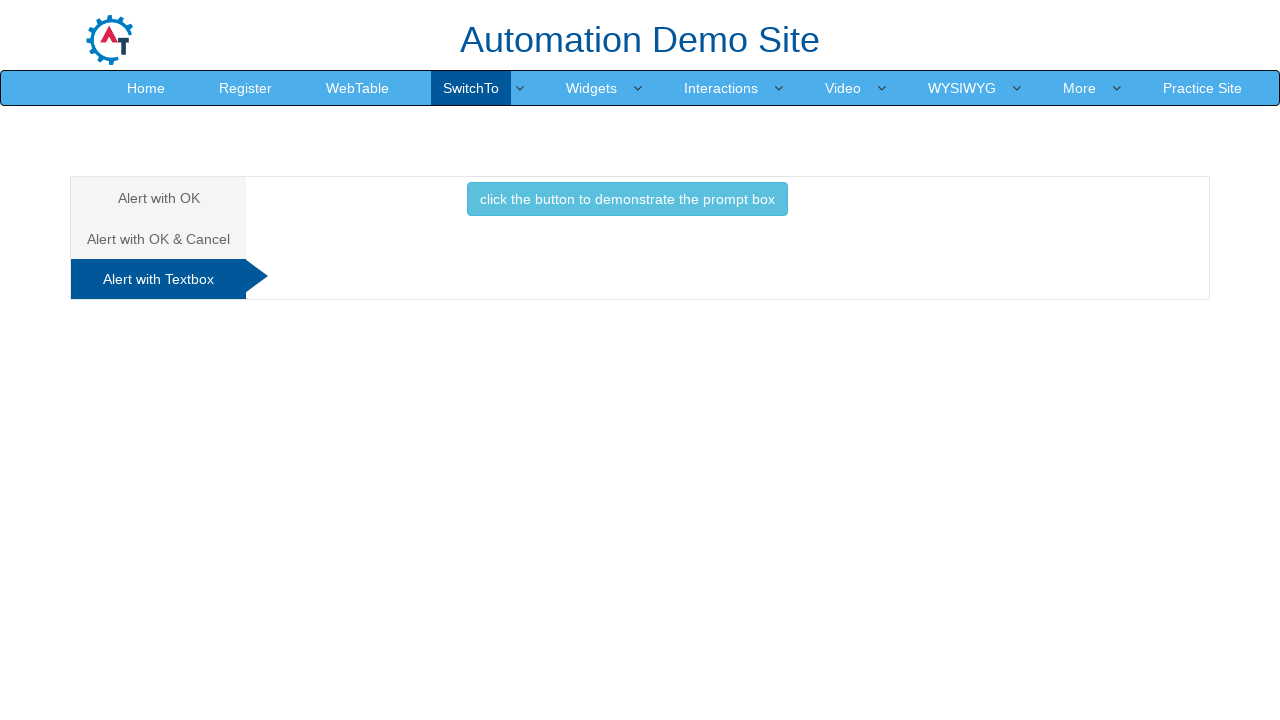

Clicked the button to trigger prompt alert at (627, 199) on button.btn.btn-info
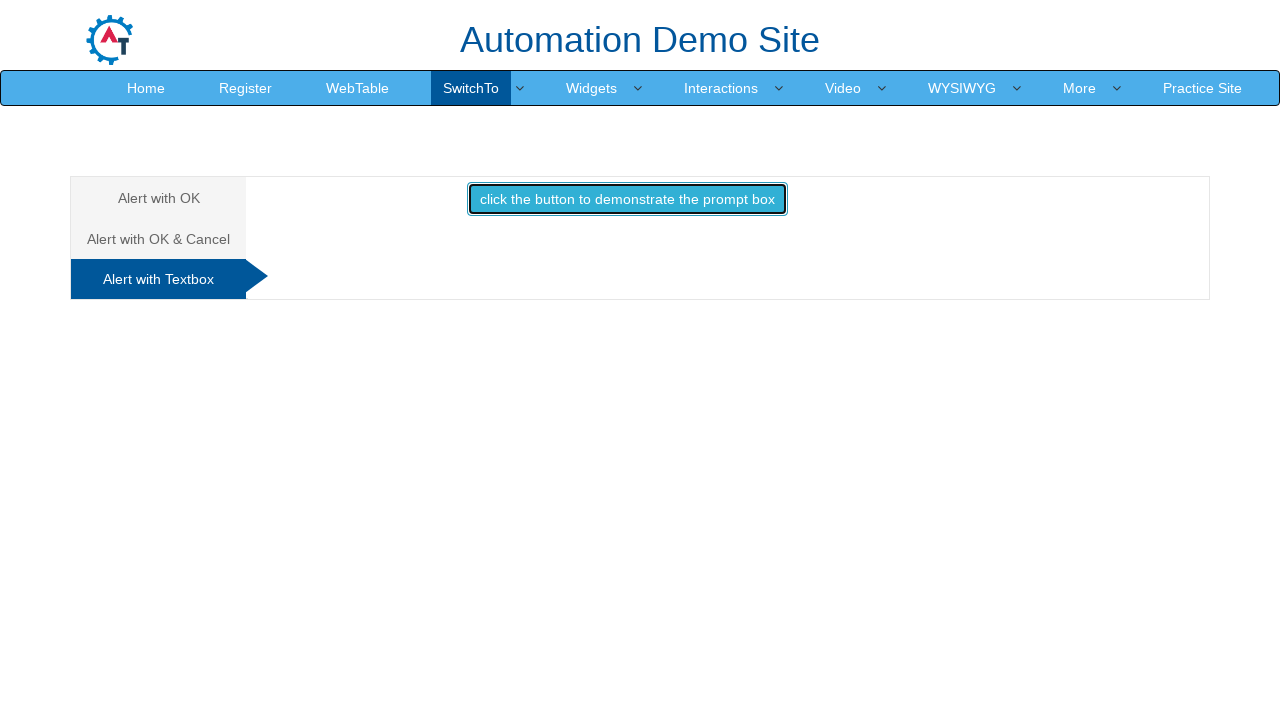

Set up dialog handler to accept prompt with text 'Saran'
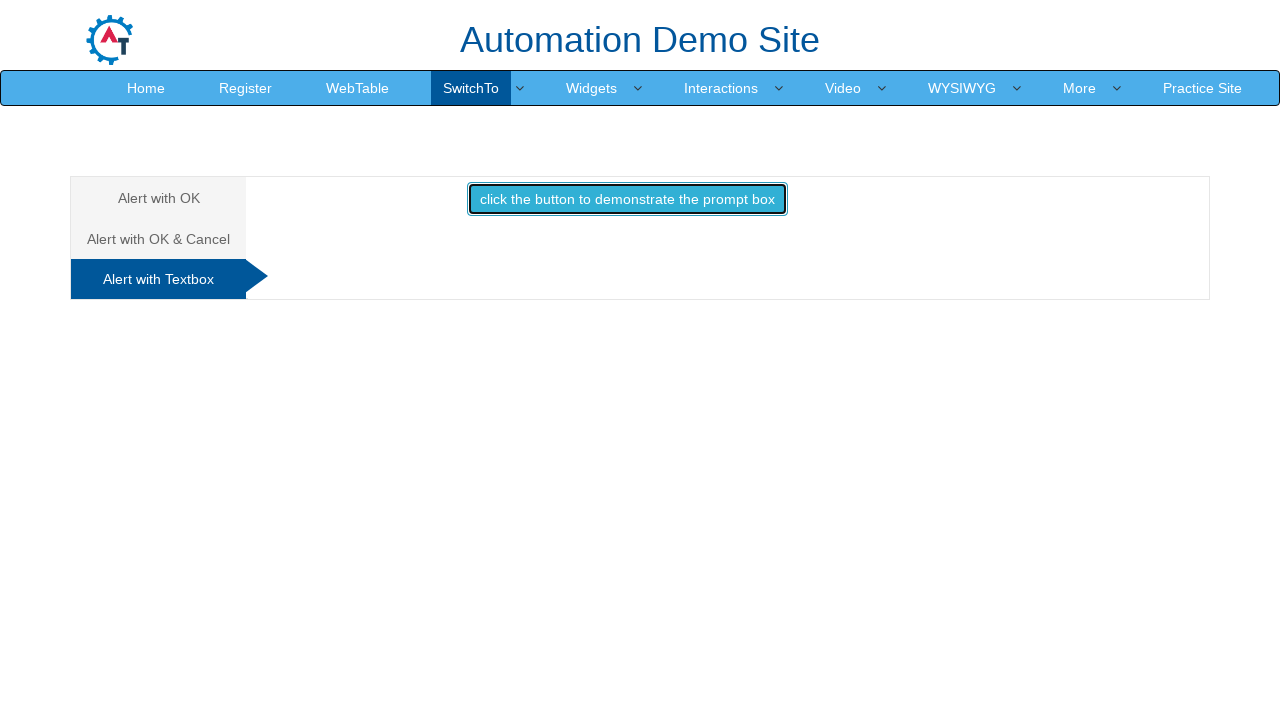

Clicked button to trigger prompt alert and entered text via dialog handler at (627, 199) on button.btn.btn-info
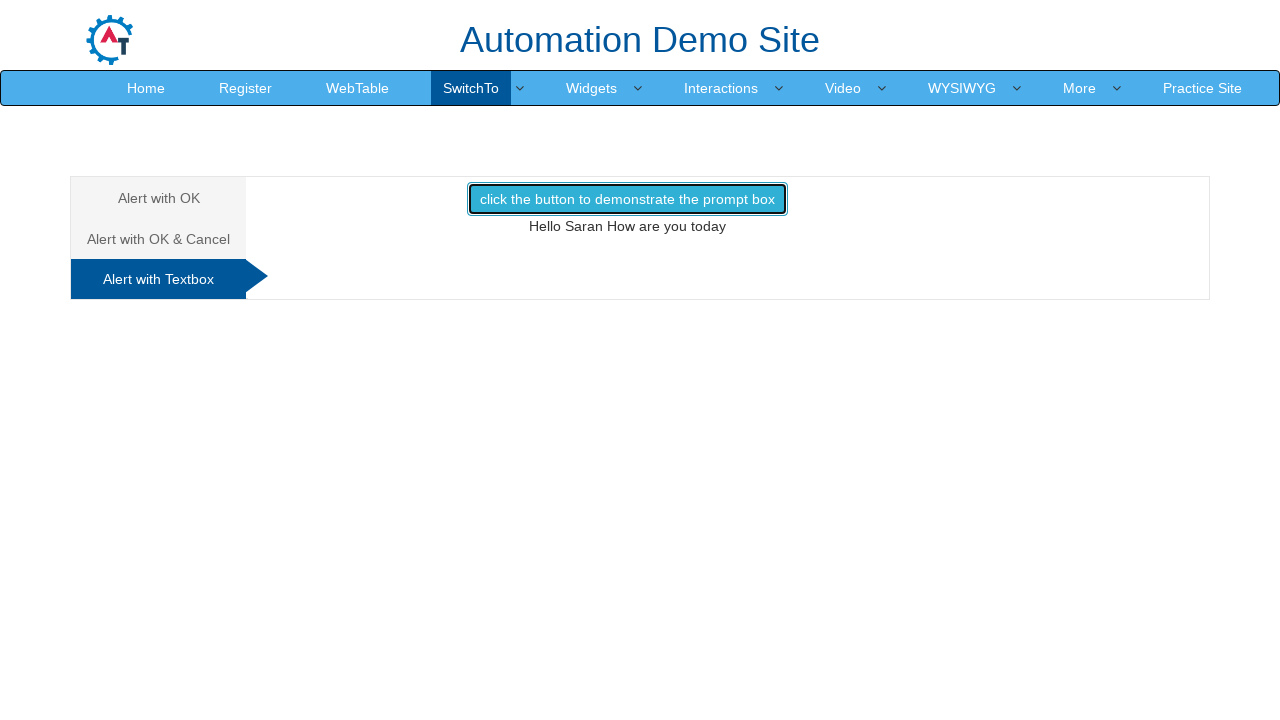

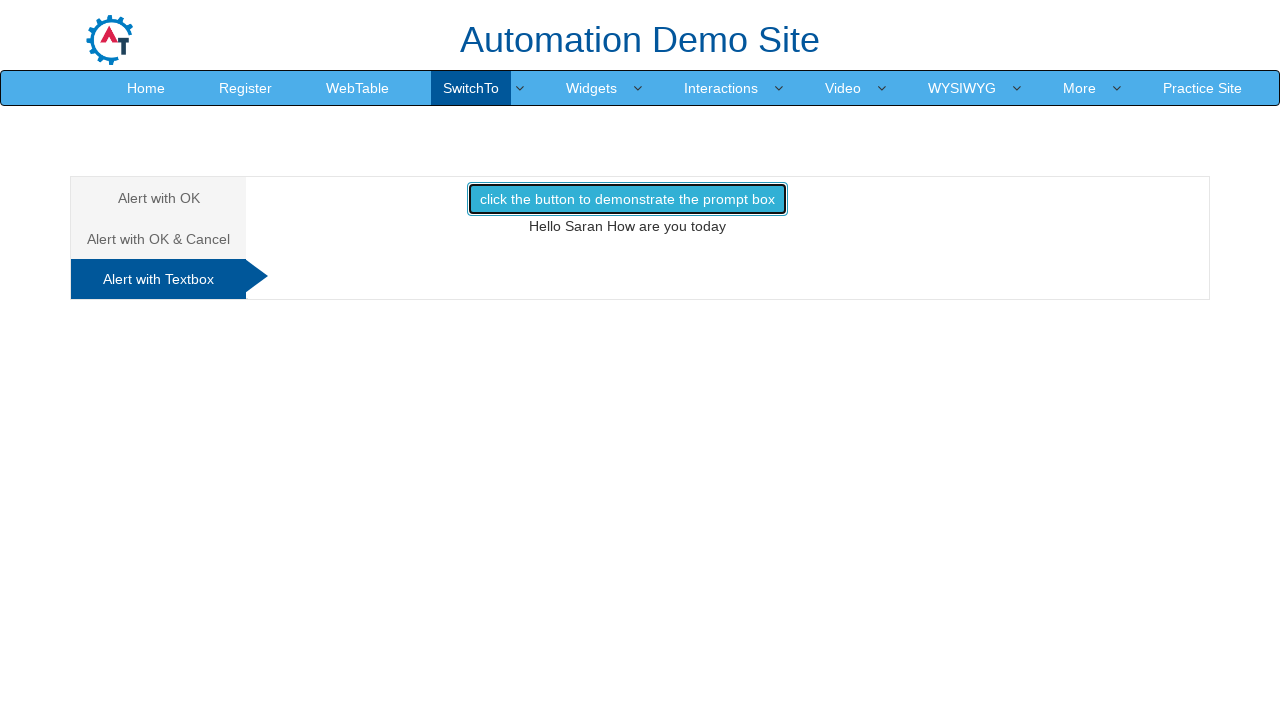